Tests that entered text is trimmed when editing a todo item

Starting URL: https://demo.playwright.dev/todomvc

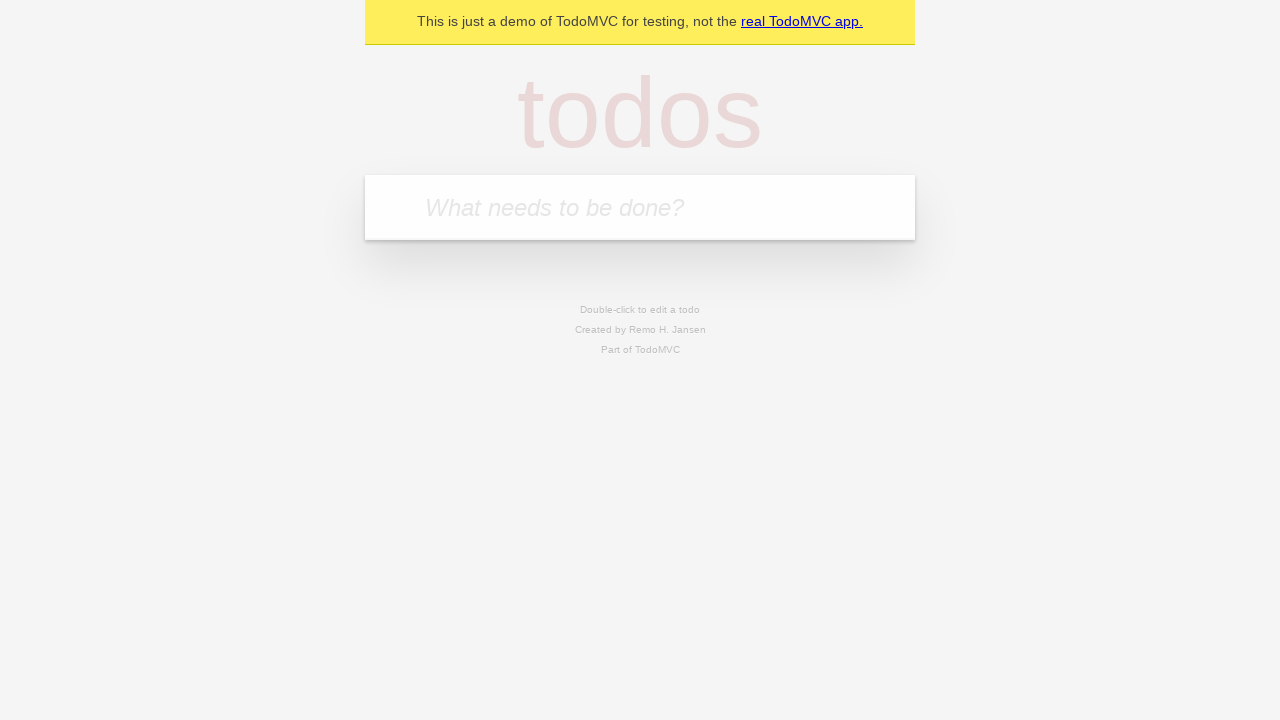

Navigated to TodoMVC demo application
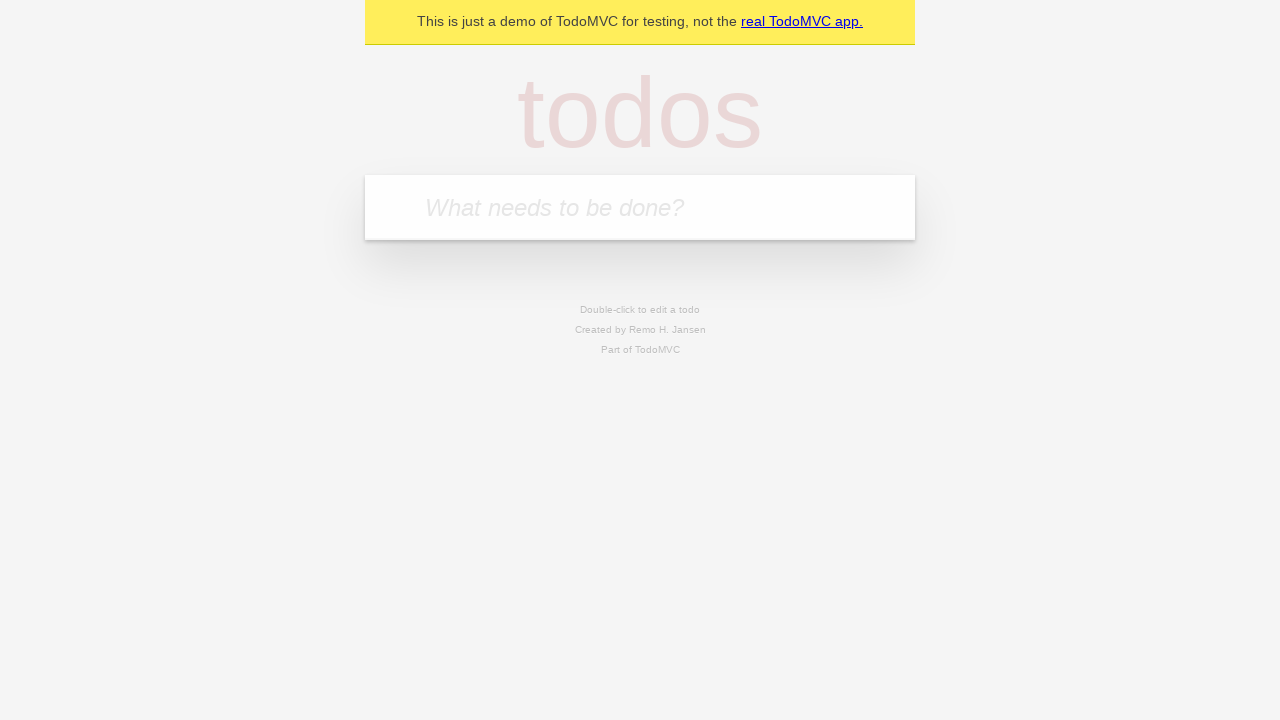

Located the new todo input field
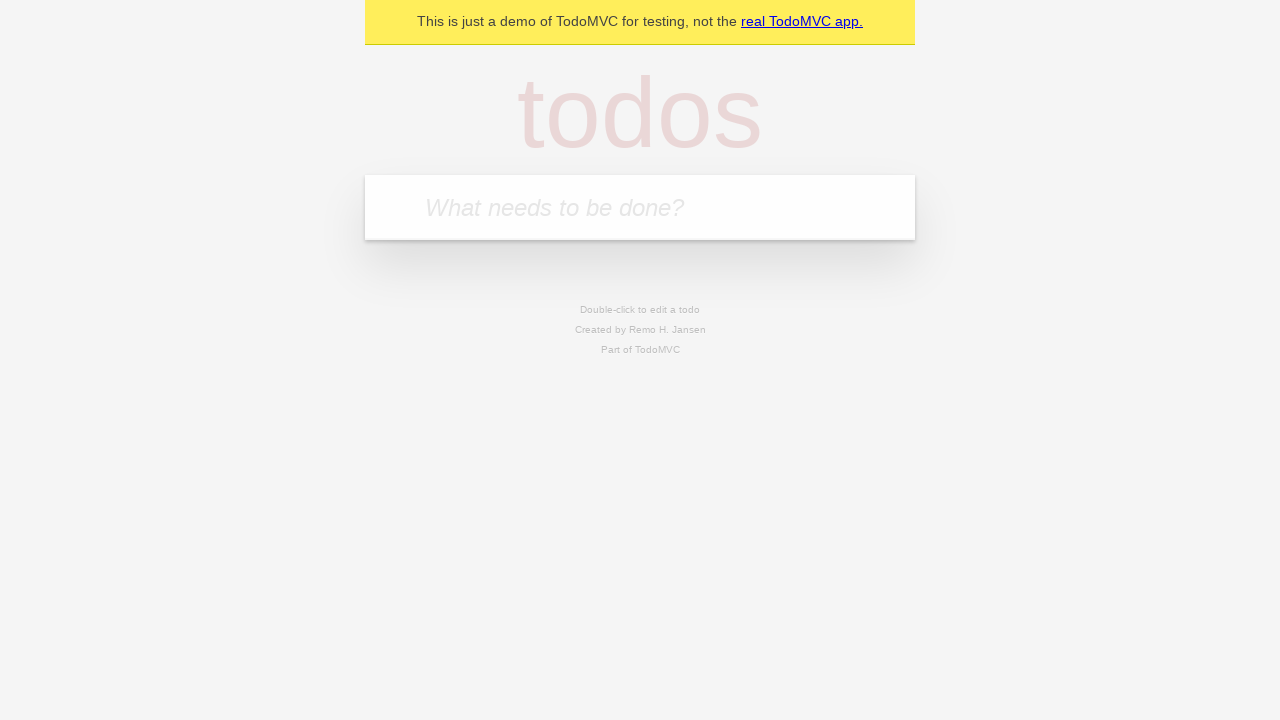

Filled new todo field with 'buy some cheese' on internal:attr=[placeholder="What needs to be done?"i]
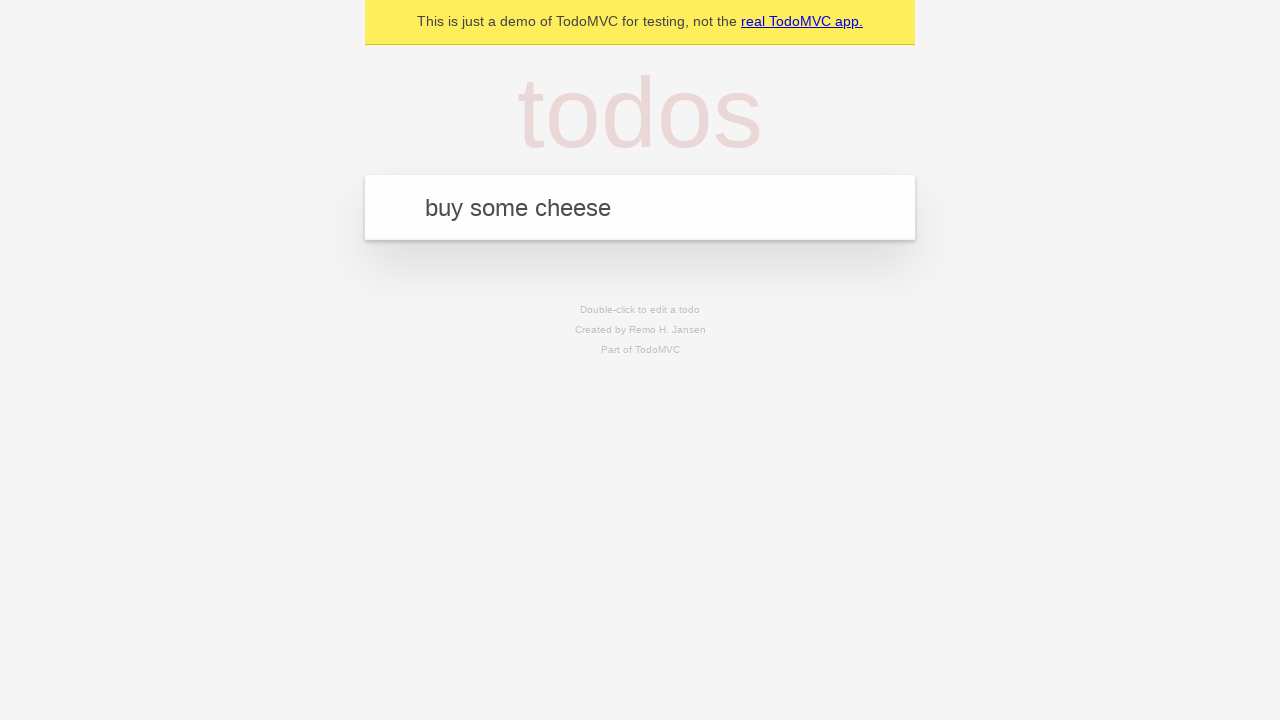

Pressed Enter to create todo 'buy some cheese' on internal:attr=[placeholder="What needs to be done?"i]
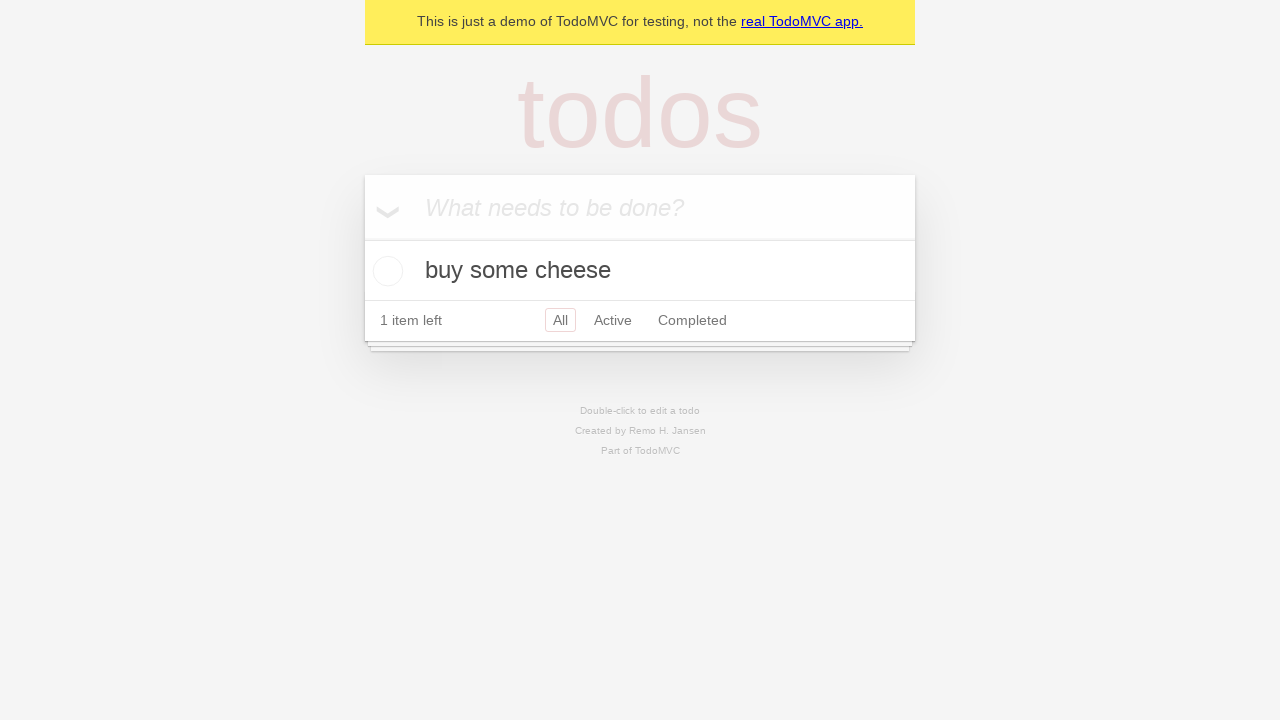

Filled new todo field with 'feed the cat' on internal:attr=[placeholder="What needs to be done?"i]
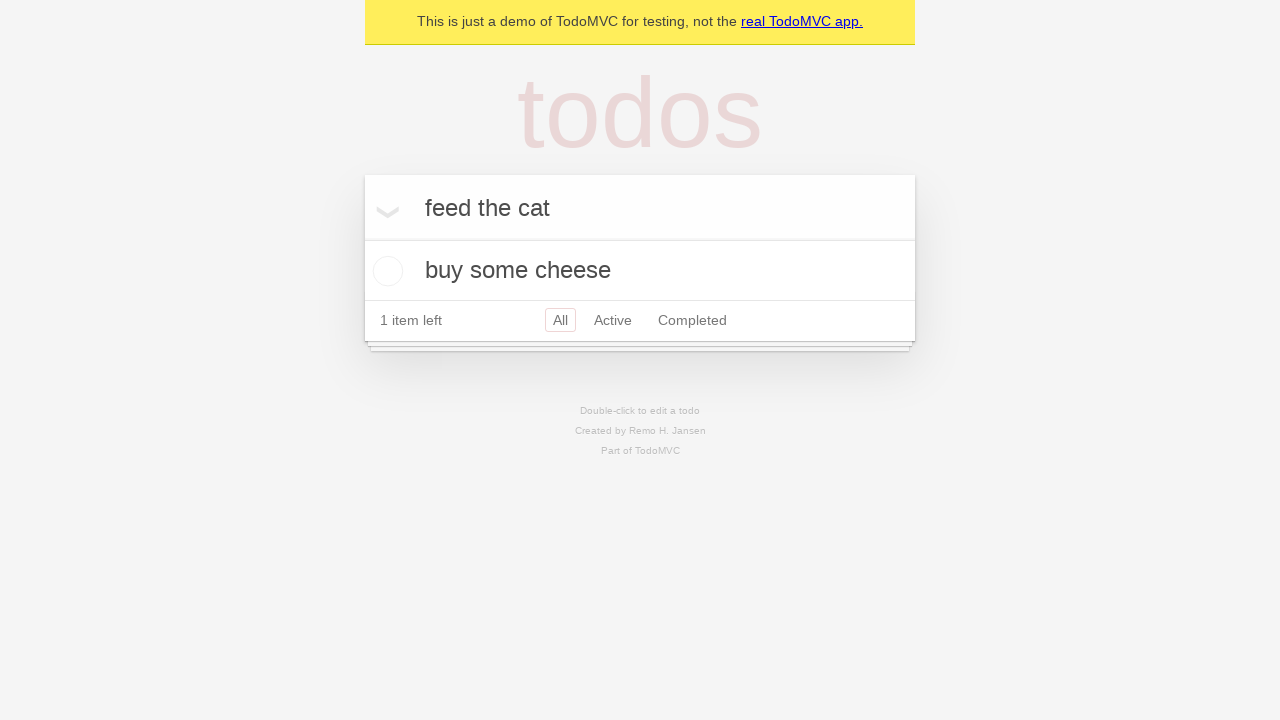

Pressed Enter to create todo 'feed the cat' on internal:attr=[placeholder="What needs to be done?"i]
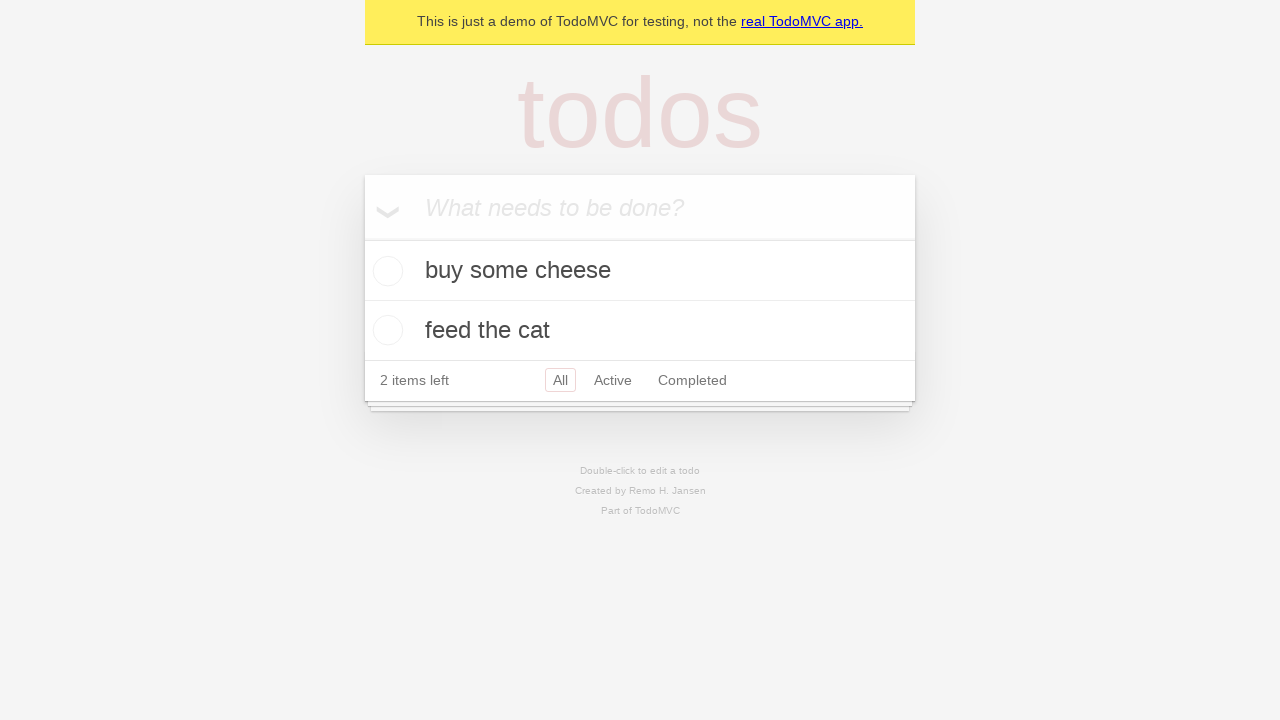

Filled new todo field with 'book a doctors appointment' on internal:attr=[placeholder="What needs to be done?"i]
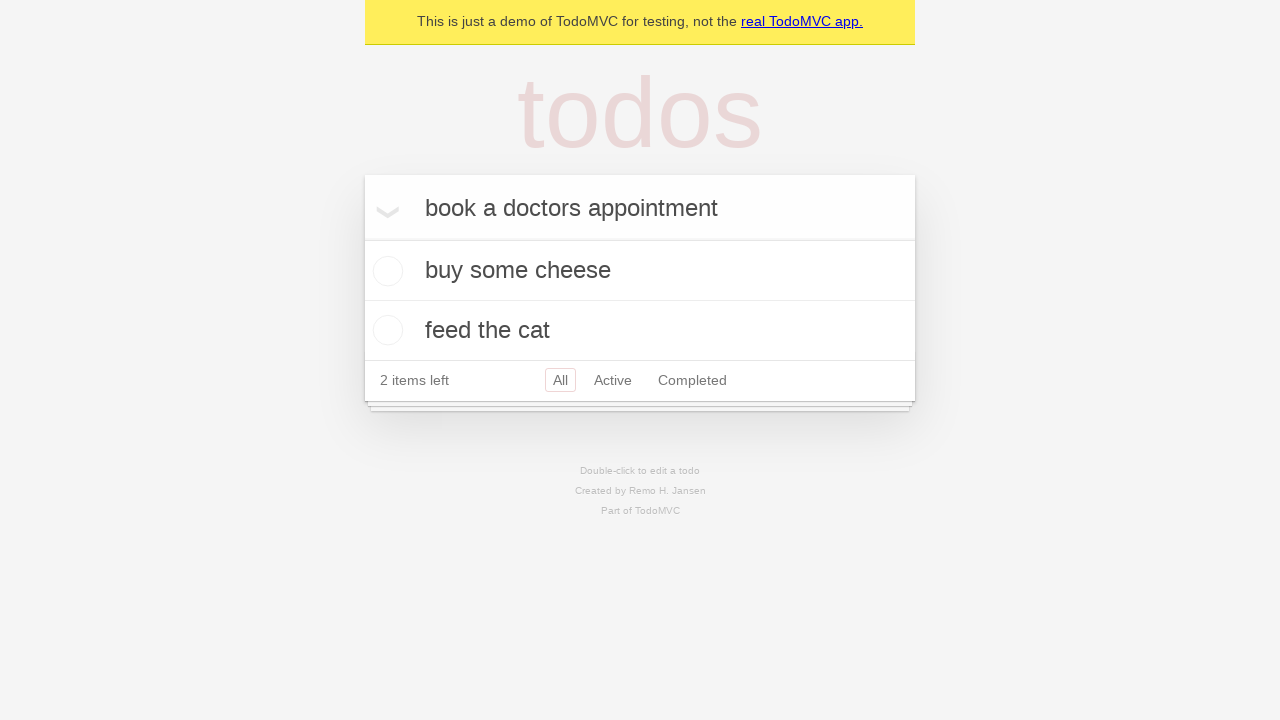

Pressed Enter to create todo 'book a doctors appointment' on internal:attr=[placeholder="What needs to be done?"i]
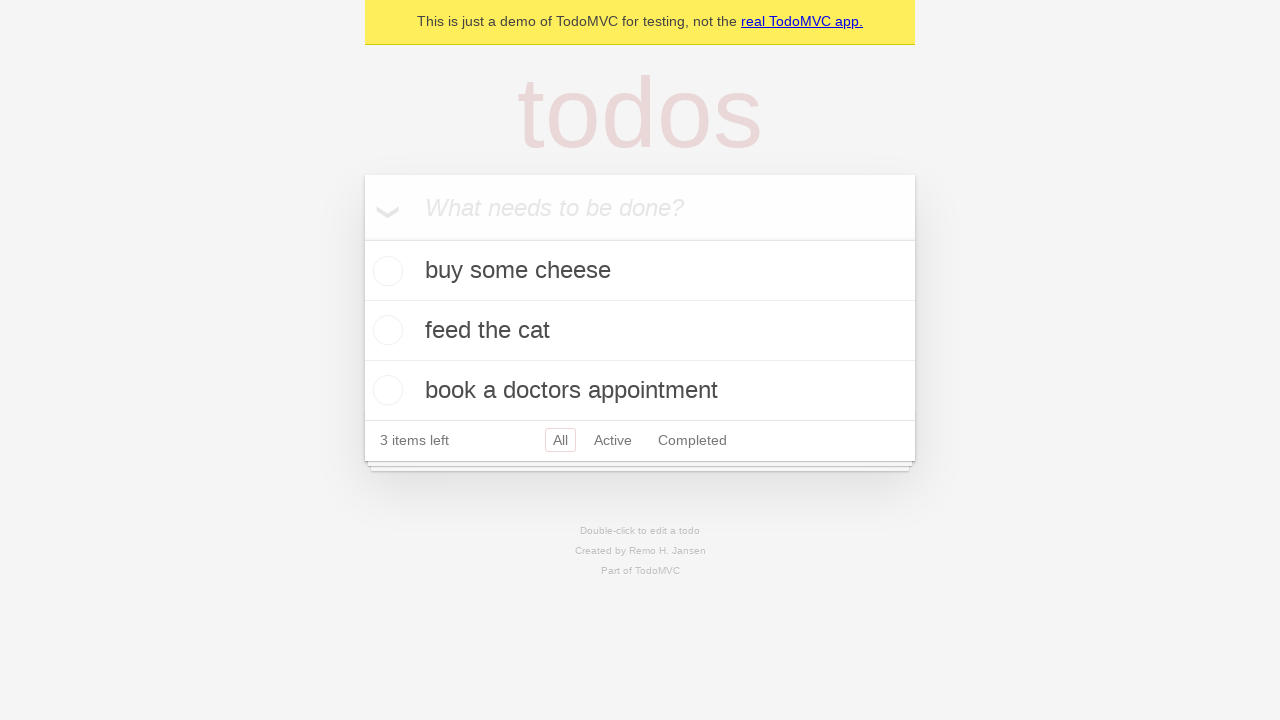

Located all todo items
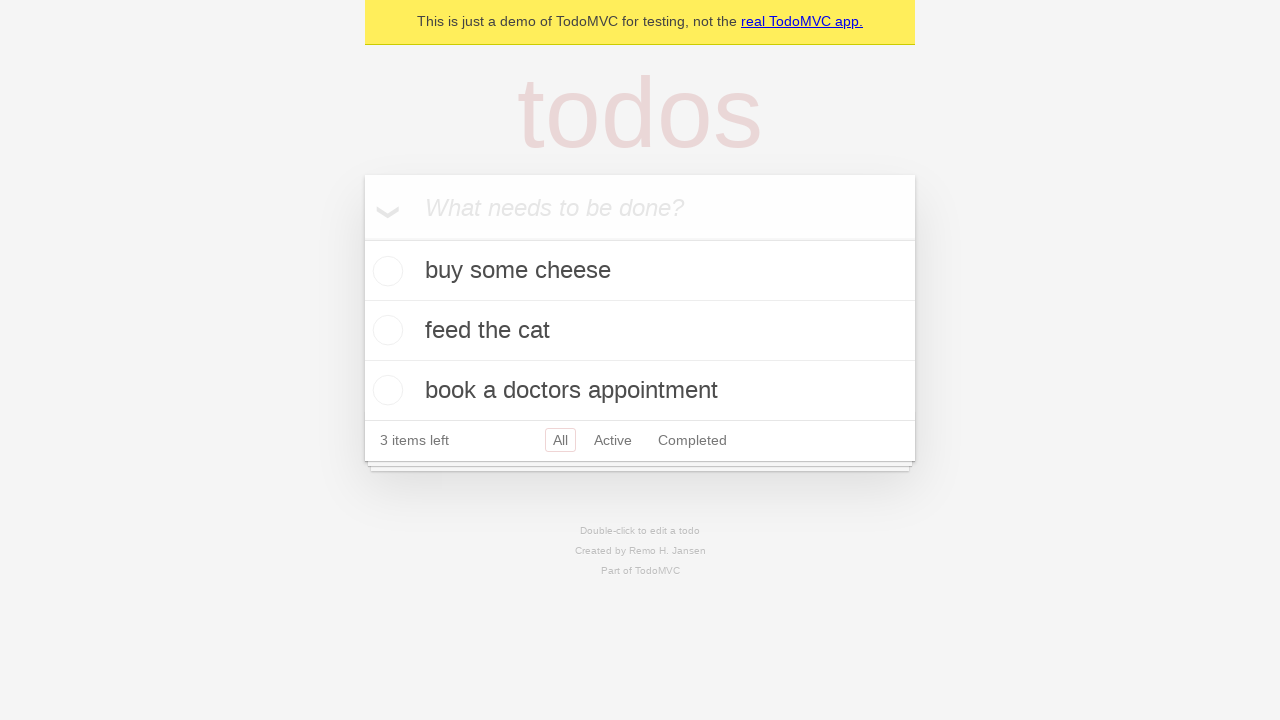

Double-clicked the second todo item to enter edit mode at (640, 331) on internal:testid=[data-testid="todo-item"s] >> nth=1
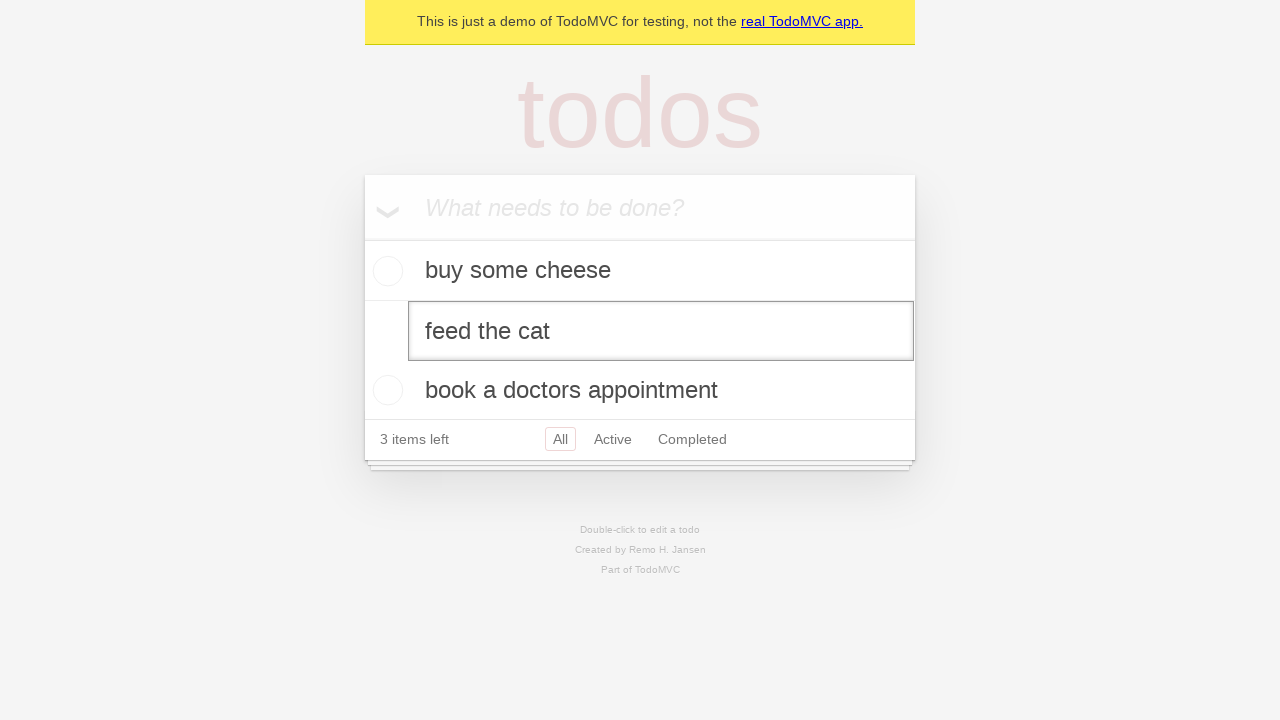

Filled edit textbox with text containing leading and trailing whitespace on internal:testid=[data-testid="todo-item"s] >> nth=1 >> internal:role=textbox[nam
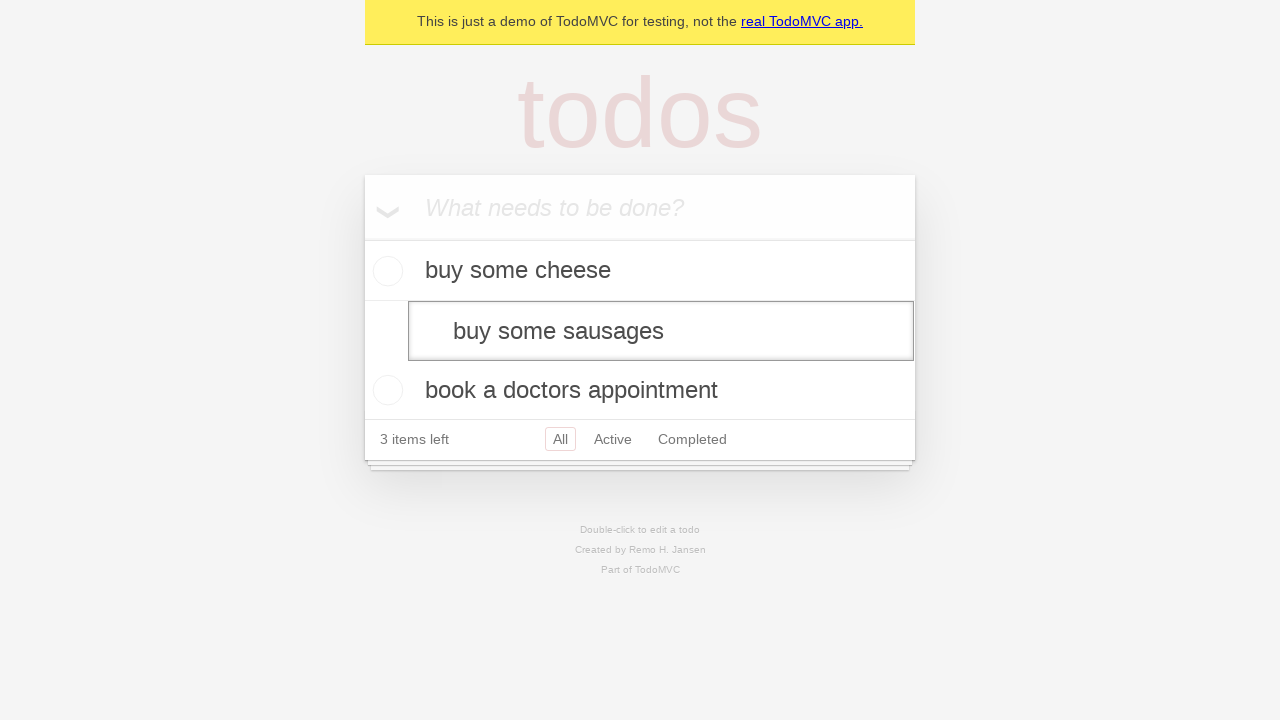

Pressed Enter to save edited todo, text should be trimmed on internal:testid=[data-testid="todo-item"s] >> nth=1 >> internal:role=textbox[nam
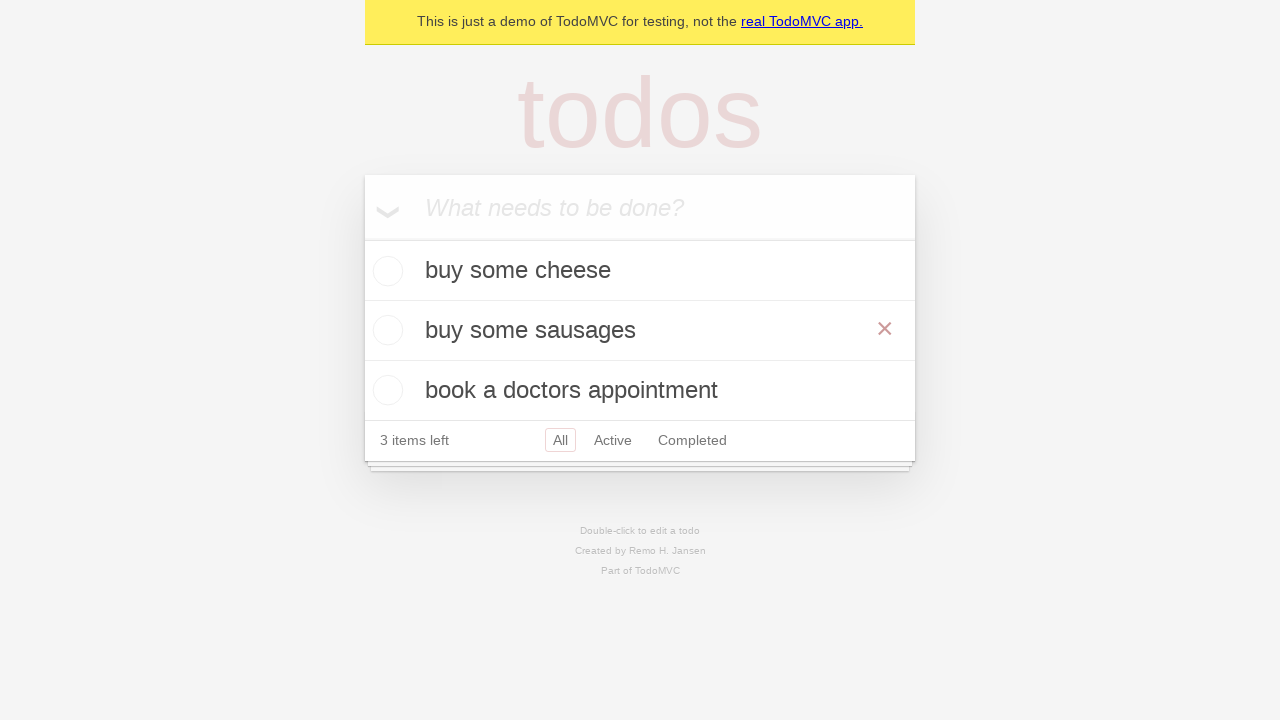

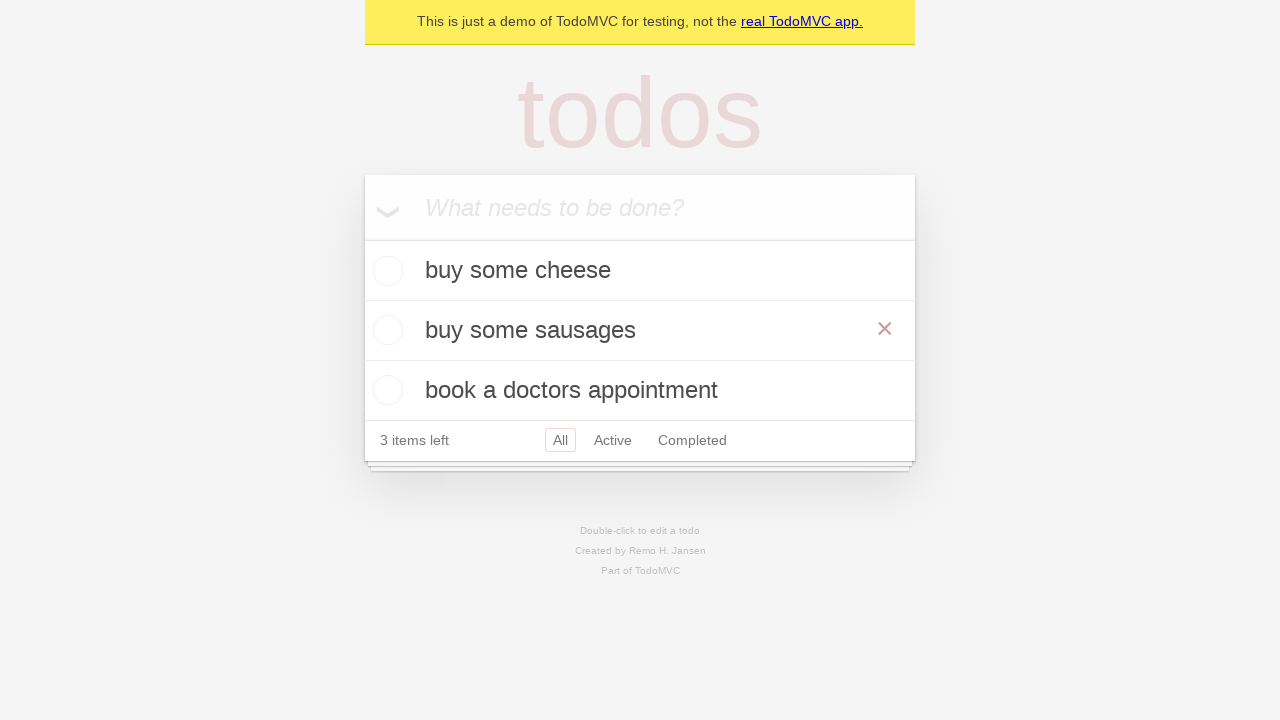